Extracts a coupon code from an iframe, enters it in the coupon field, submits the form and accepts the alert

Starting URL: https://atidcollege.co.il/Xamples/pizza/

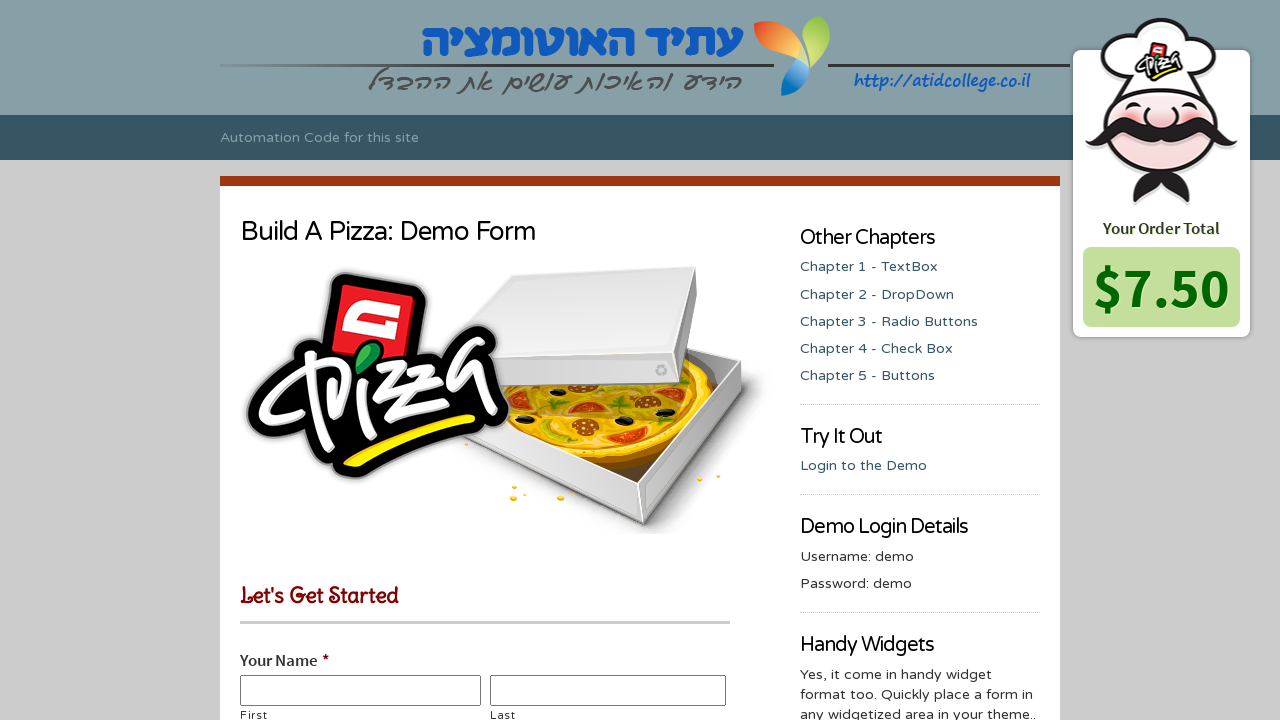

Located coupon iframe
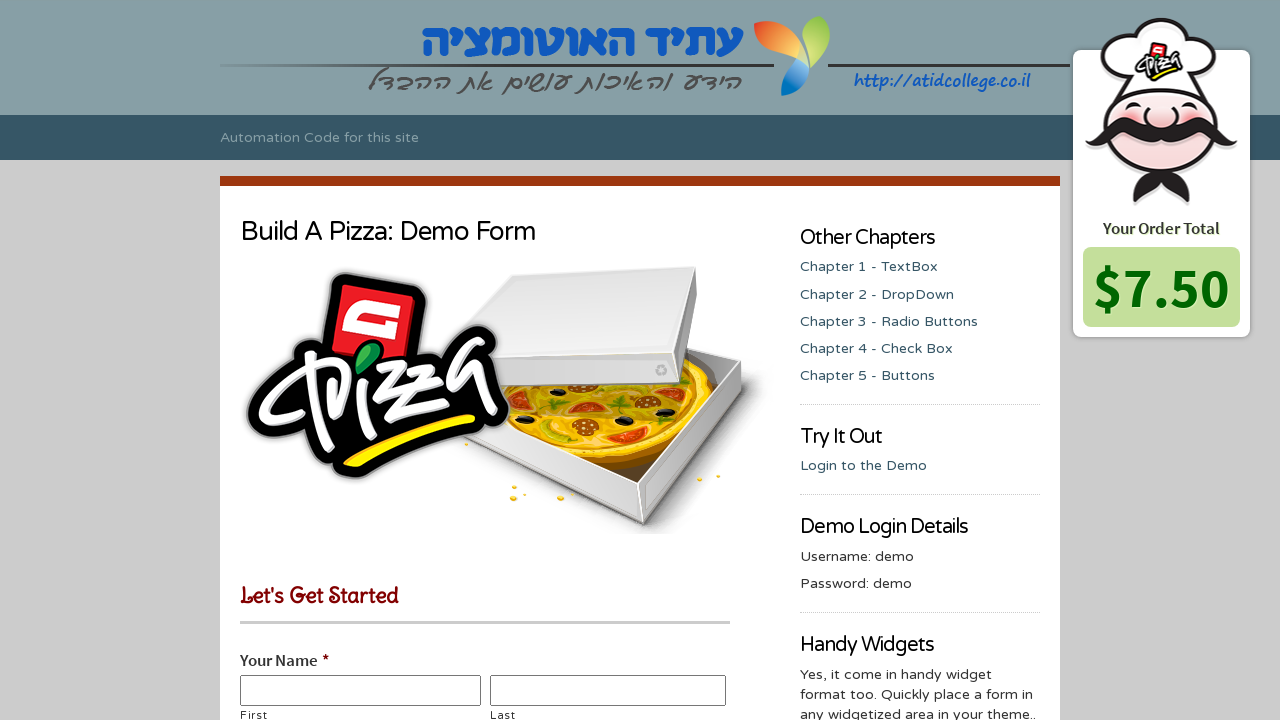

Extracted coupon code from iframe: 
		088-234
	
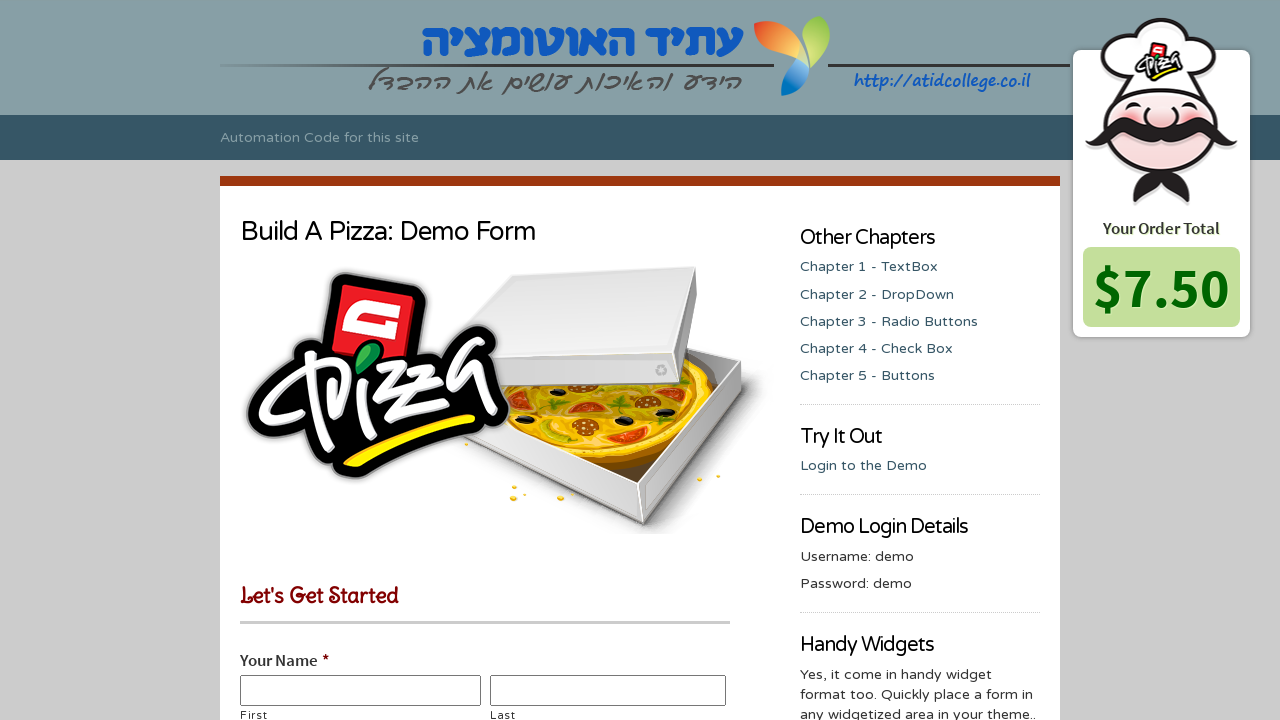

Entered coupon code in coupon field on textarea#input_5_20
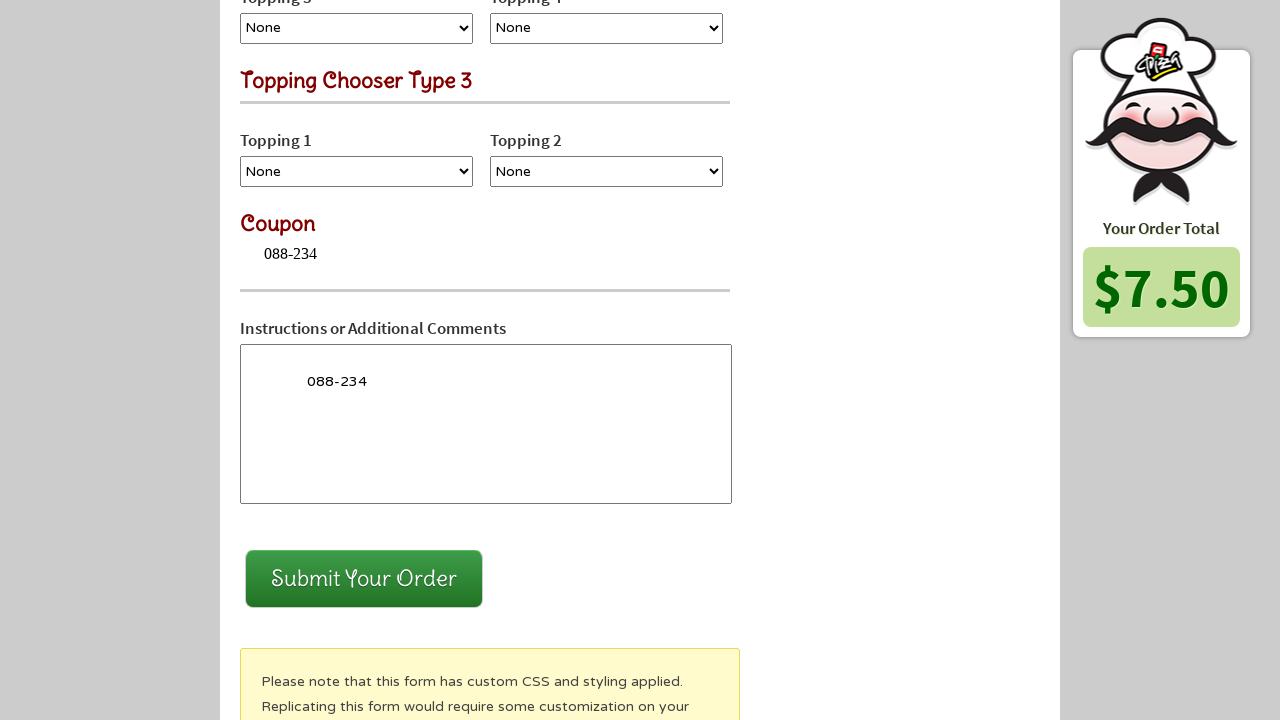

Clicked form submit button at (364, 579) on #gform_submit_button_5
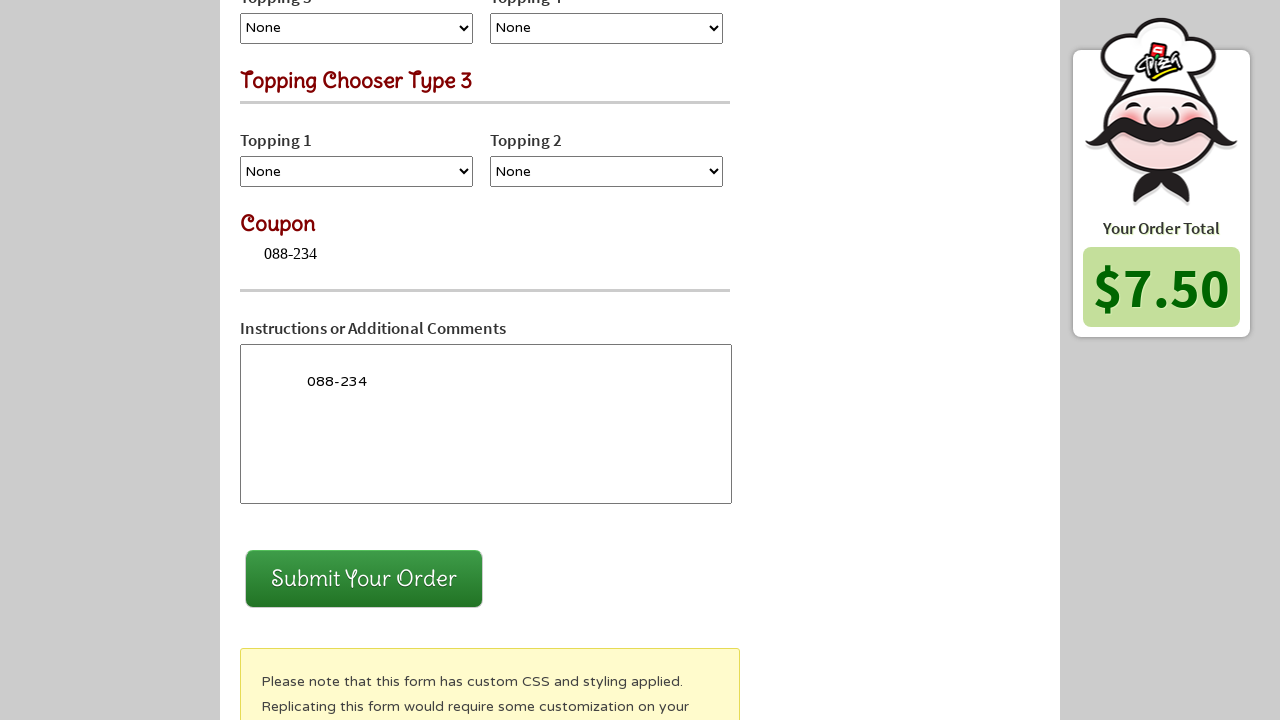

Set up alert handler to accept dialogs
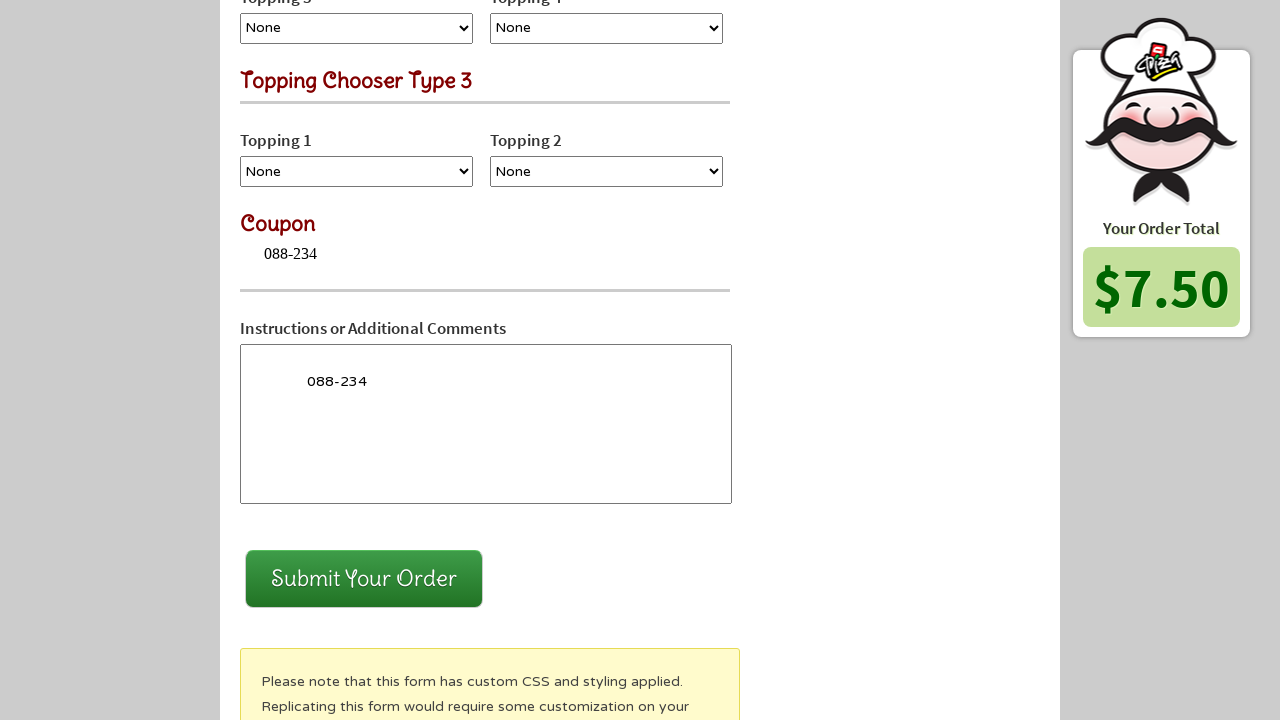

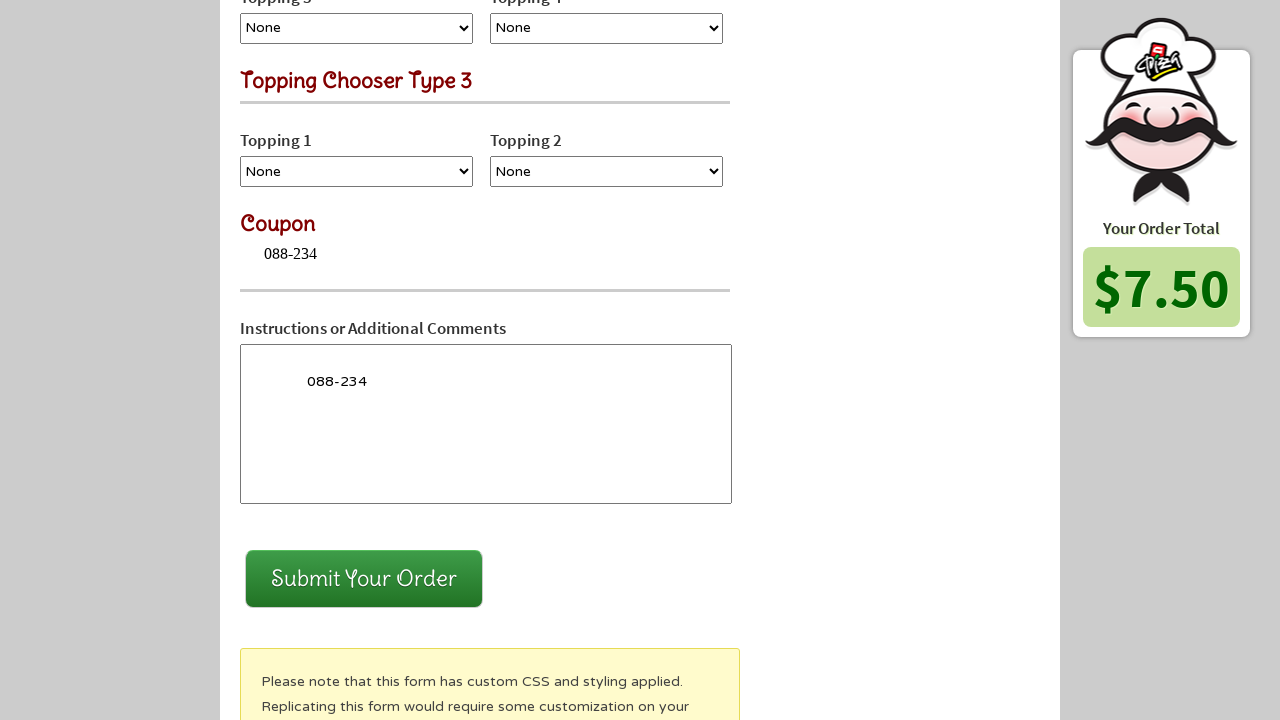